Navigates through the first 5 links in a sitemap, testing each page at different mobile viewport sizes (360x640, 414x896, and 375x667)

Starting URL: https://www.getcalley.com/page-sitemap.xml

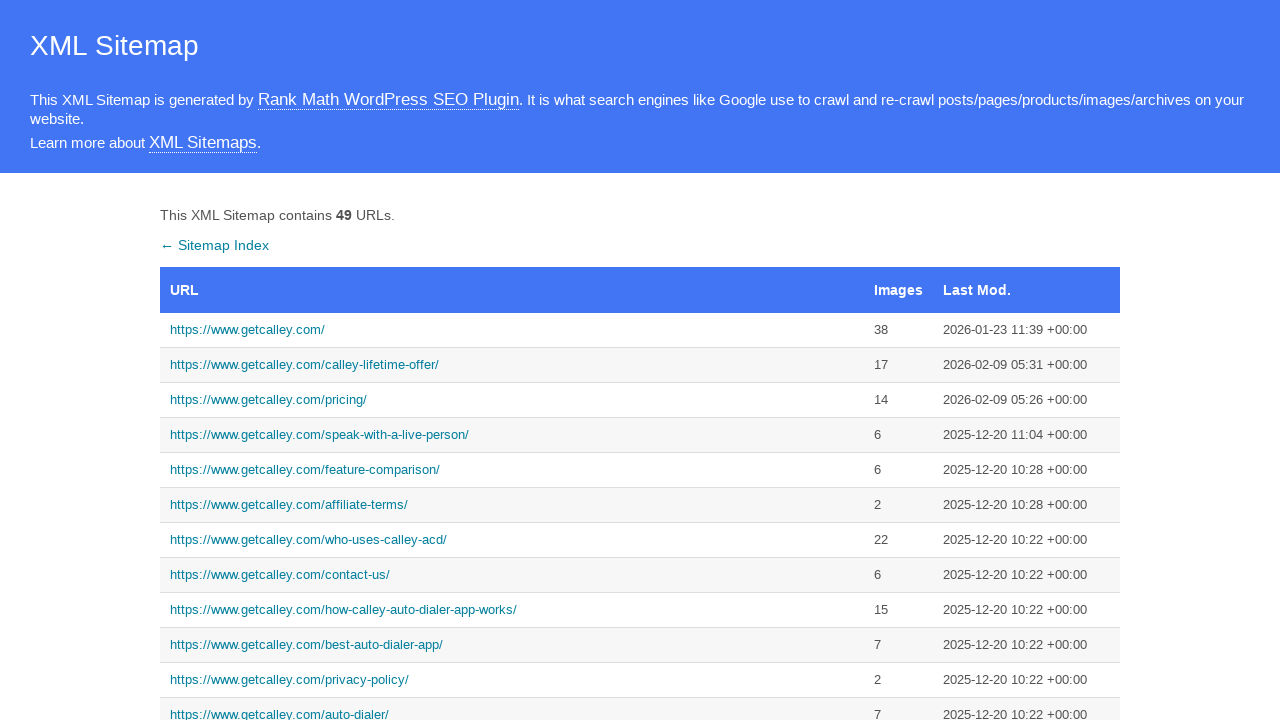

Waited for sitemap link 1 to be available
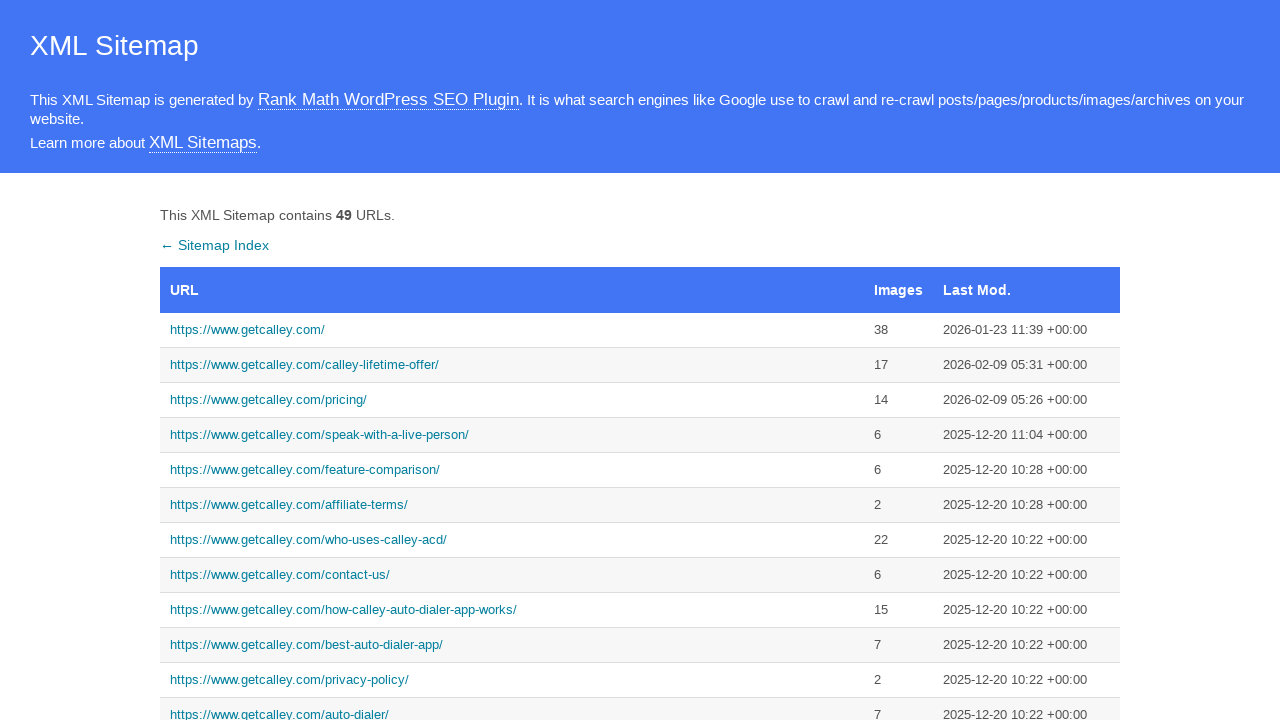

Clicked sitemap link 1 at (512, 330) on //*[@id='sitemap']/tbody/tr[1]/td[1]/a
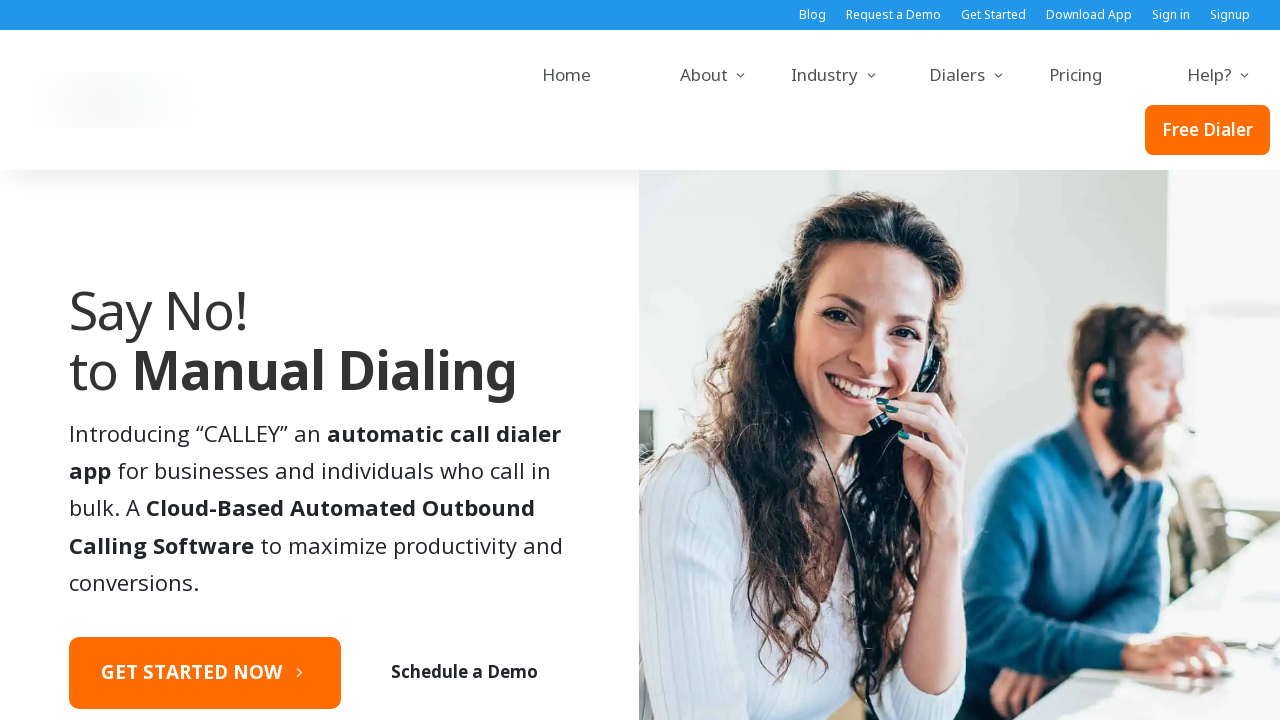

Set viewport to 360x640 for link 1
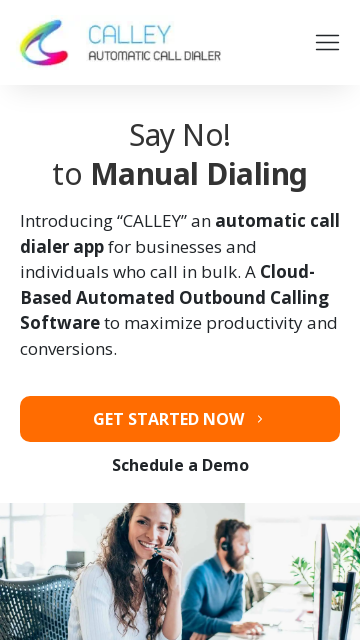

Waited 2 seconds for page to fully load at 360x640
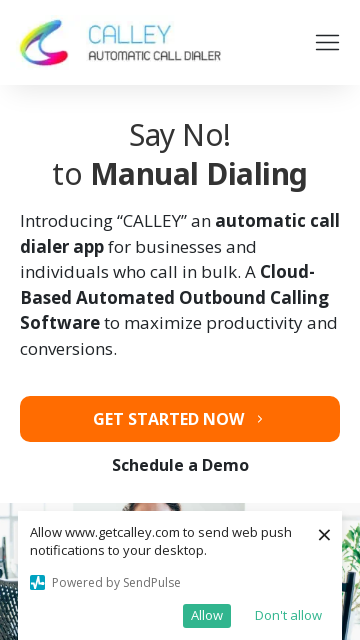

Navigated back to sitemap for link 2
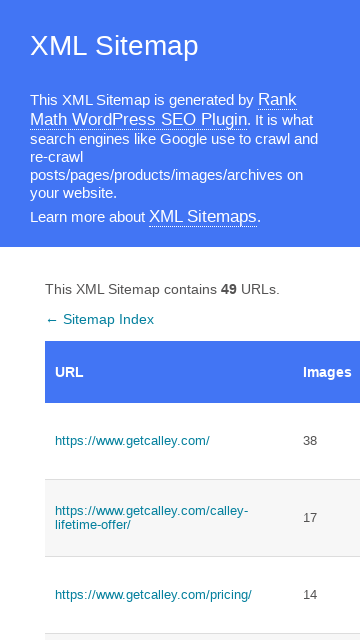

Waited for sitemap link 2 to be available
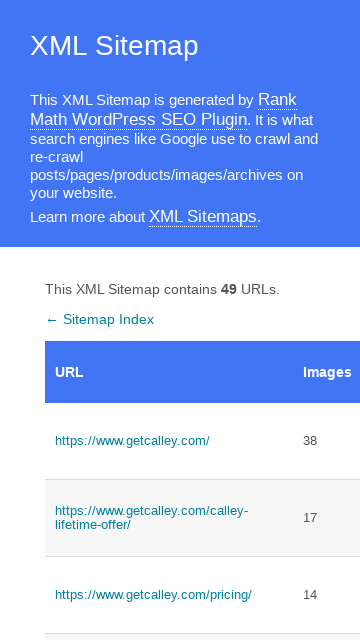

Clicked sitemap link 2 at (169, 518) on //*[@id='sitemap']/tbody/tr[2]/td[1]/a
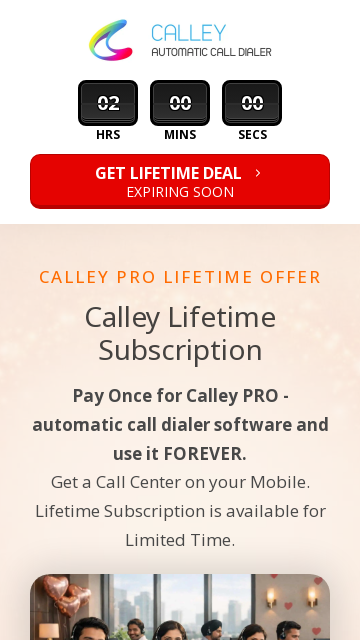

Set viewport to 360x640 for link 2
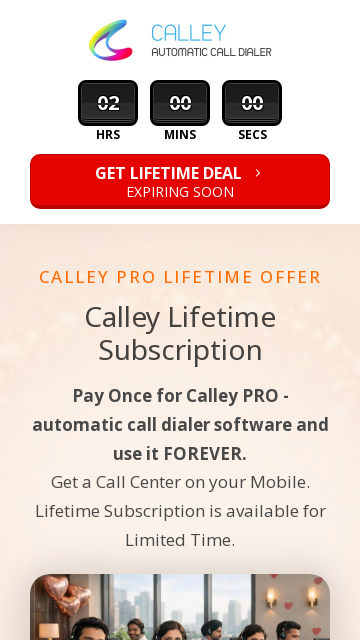

Waited 2 seconds for page to fully load at 360x640
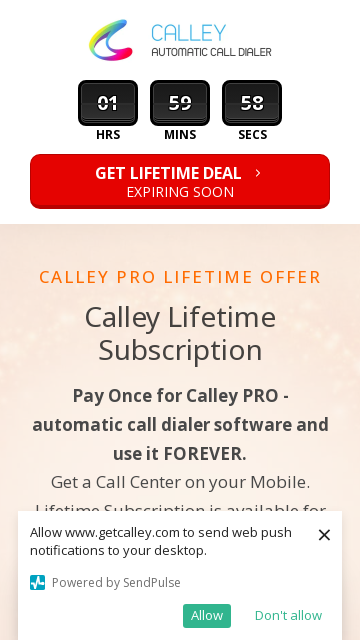

Navigated back to sitemap for link 3
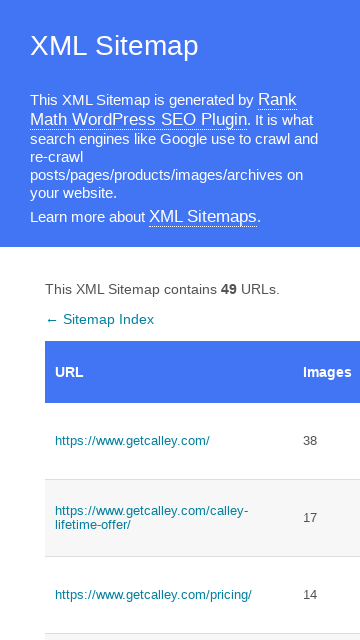

Waited for sitemap link 3 to be available
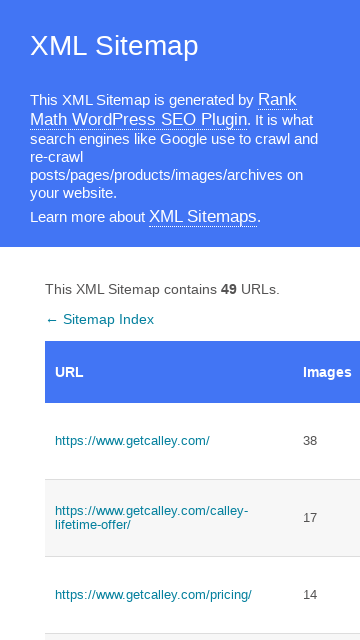

Clicked sitemap link 3 at (169, 595) on //*[@id='sitemap']/tbody/tr[3]/td[1]/a
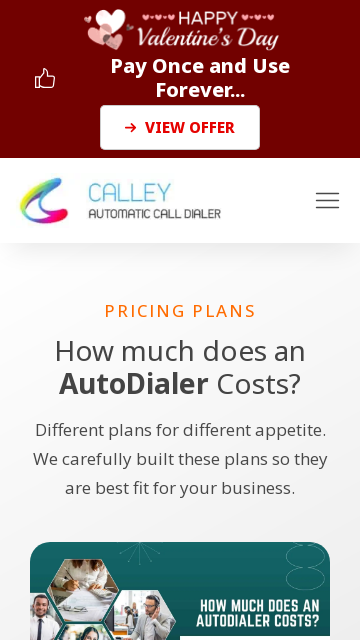

Set viewport to 360x640 for link 3
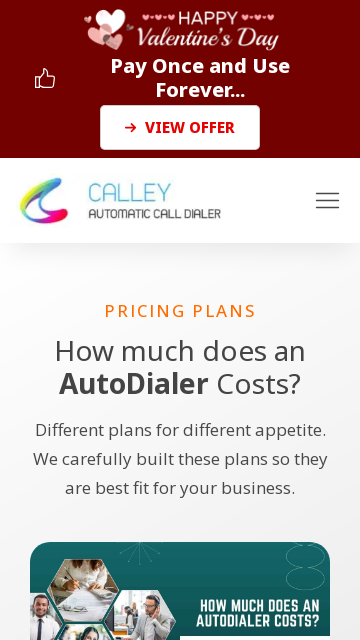

Waited 2 seconds for page to fully load at 360x640
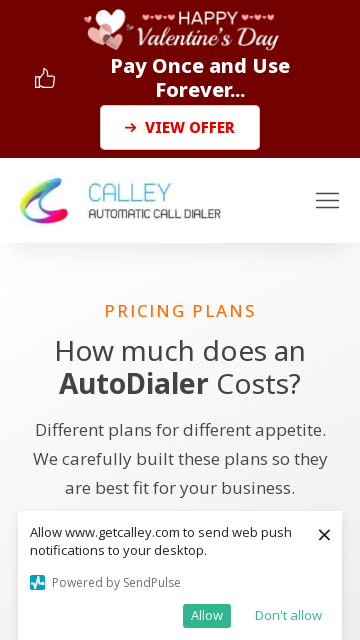

Navigated back to sitemap for link 4
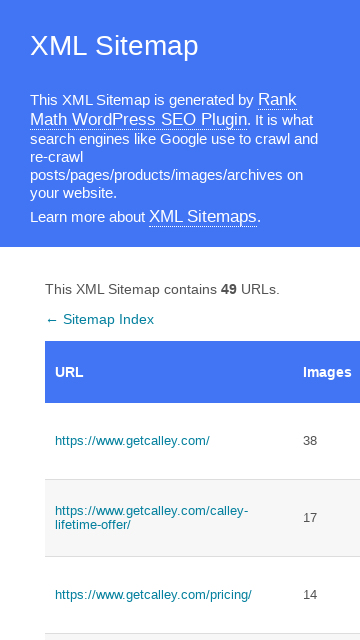

Waited for sitemap link 4 to be available
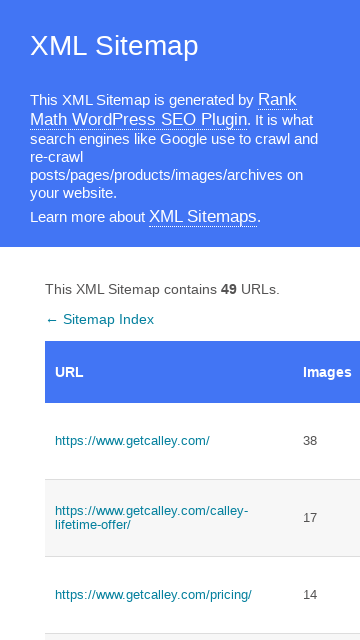

Clicked sitemap link 4 at (169, 320) on //*[@id='sitemap']/tbody/tr[4]/td[1]/a
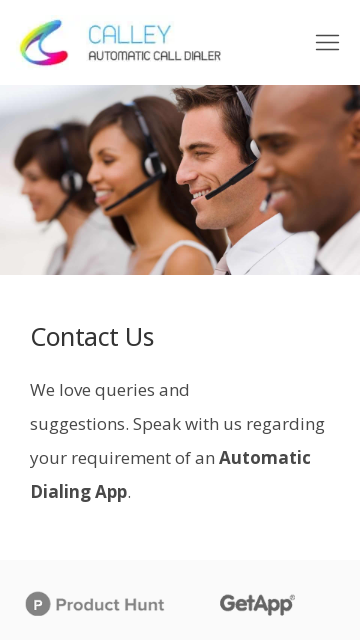

Set viewport to 360x640 for link 4
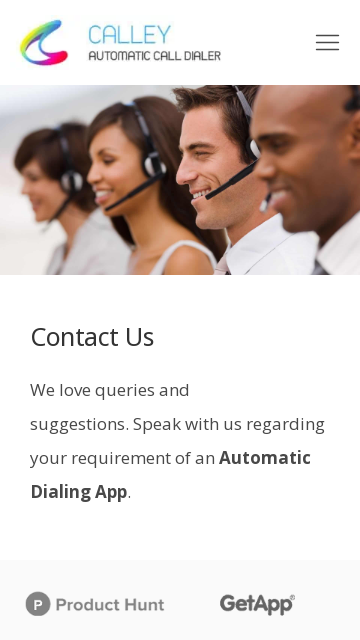

Waited 2 seconds for page to fully load at 360x640
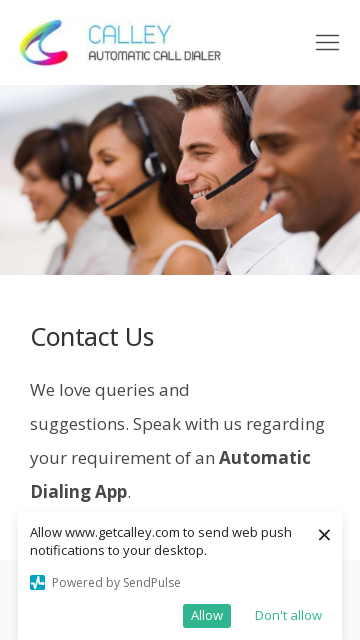

Navigated back to sitemap for link 5
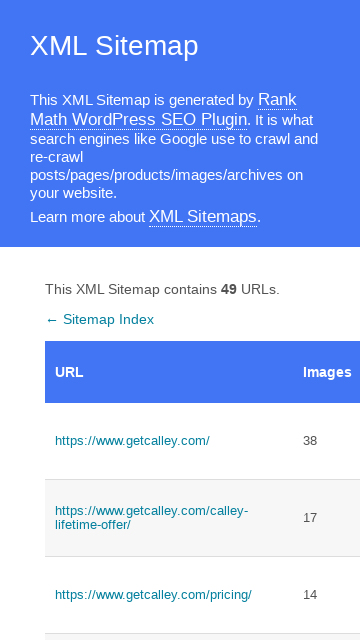

Waited for sitemap link 5 to be available
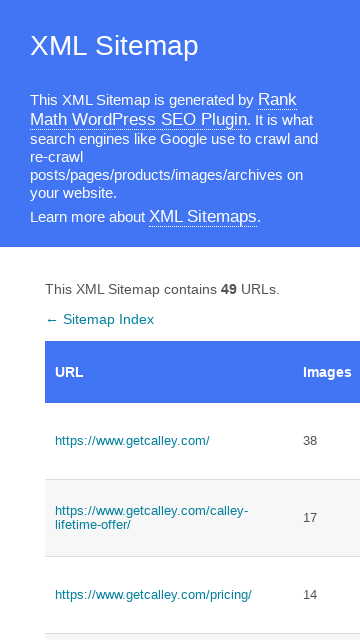

Clicked sitemap link 5 at (169, 320) on //*[@id='sitemap']/tbody/tr[5]/td[1]/a
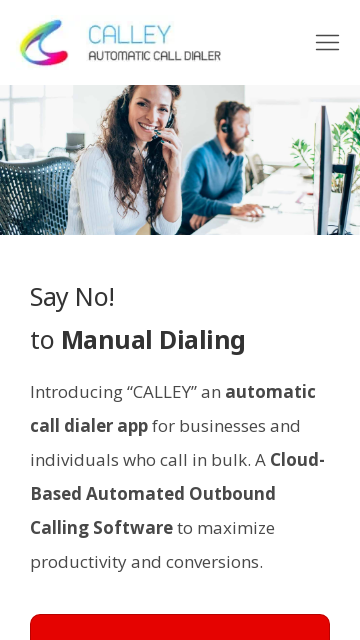

Set viewport to 360x640 for link 5
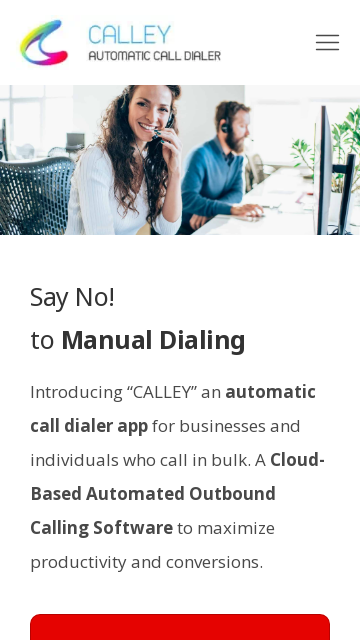

Waited 2 seconds for page to fully load at 360x640
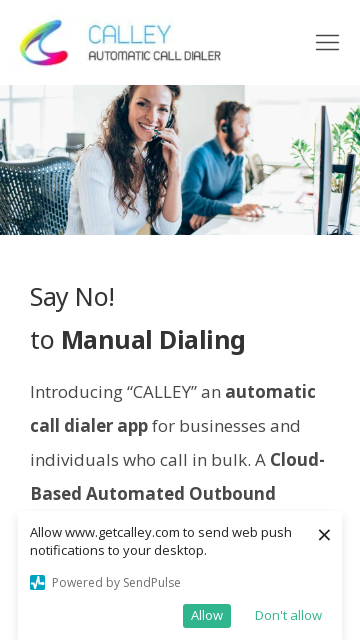

Navigated back to sitemap for link 1 (414x896 test)
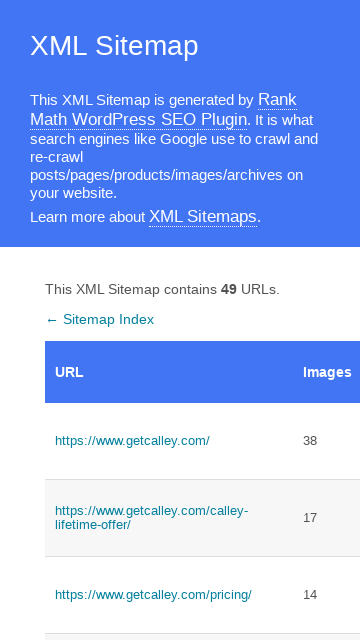

Waited for sitemap link 1 to be available (414x896 test)
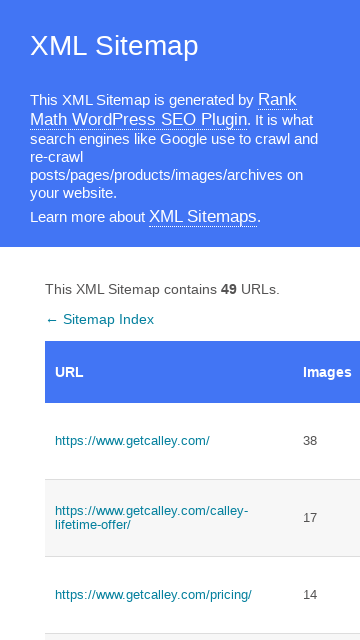

Clicked sitemap link 1 (414x896 test) at (169, 441) on //*[@id='sitemap']/tbody/tr[1]/td[1]/a
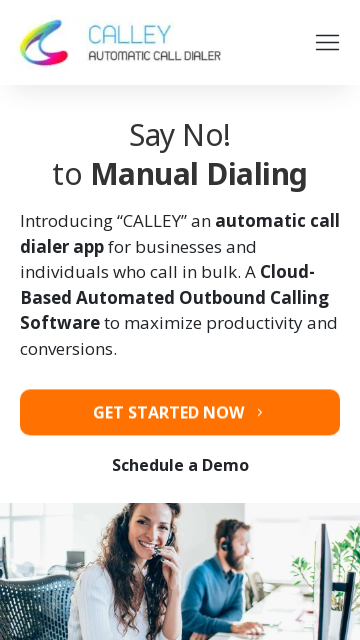

Set viewport to 414x896 for link 1
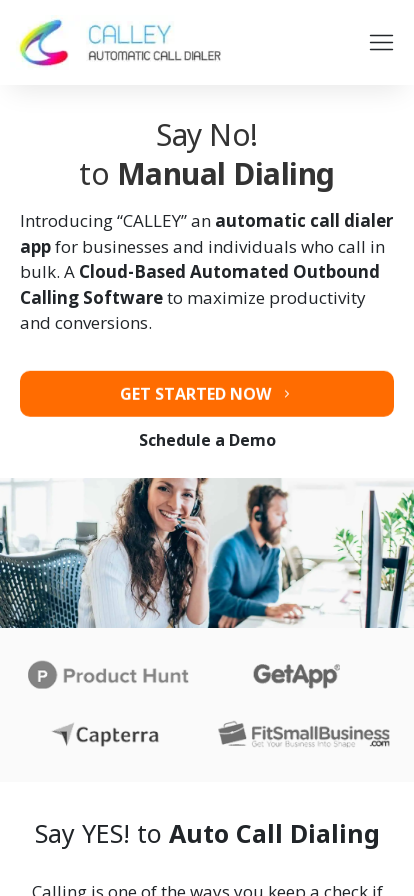

Waited 2 seconds for page to fully load at 414x896
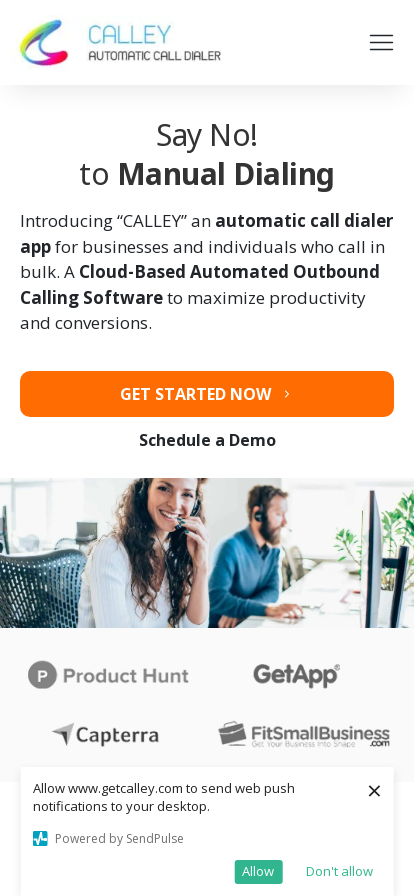

Navigated back to sitemap for link 2 (414x896 test)
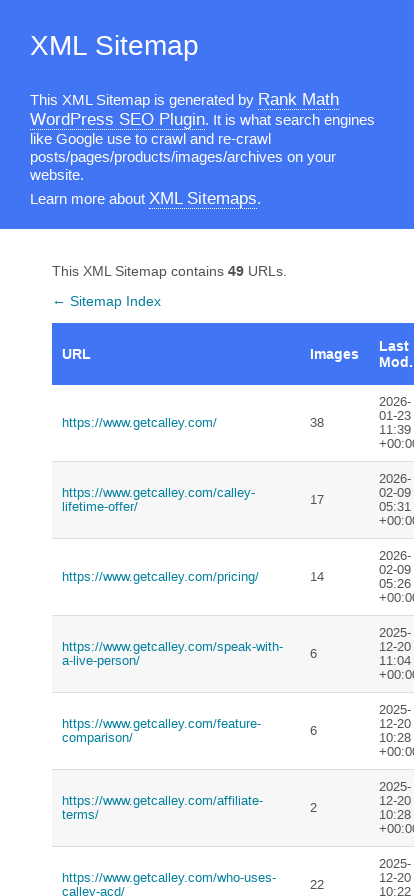

Waited for sitemap link 2 to be available (414x896 test)
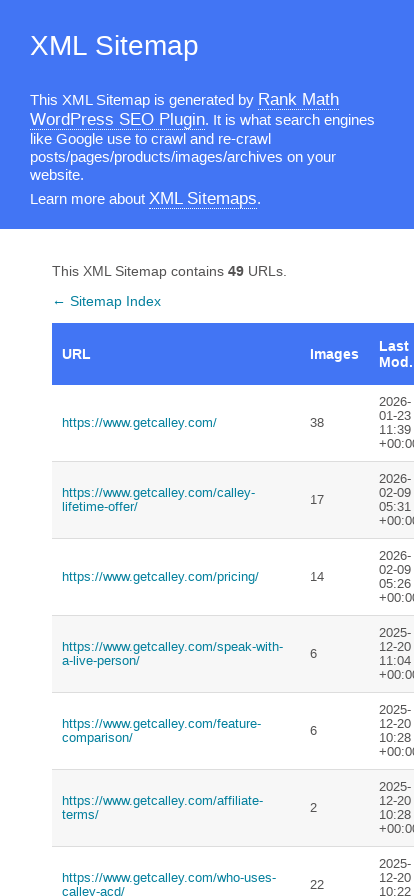

Clicked sitemap link 2 (414x896 test) at (176, 500) on //*[@id='sitemap']/tbody/tr[2]/td[1]/a
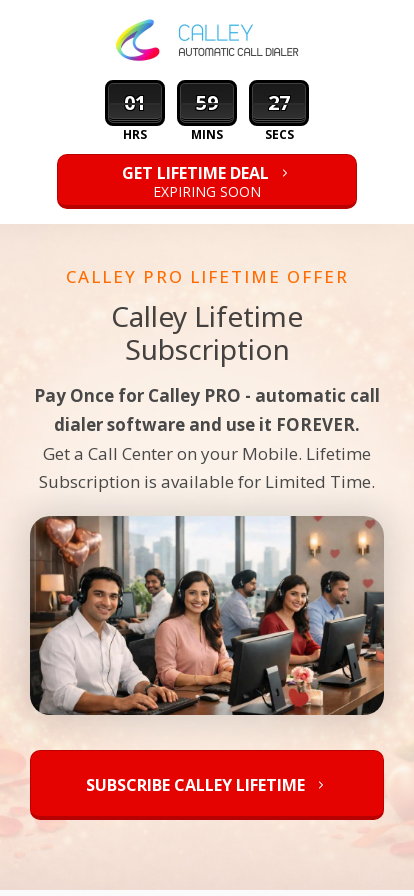

Set viewport to 414x896 for link 2
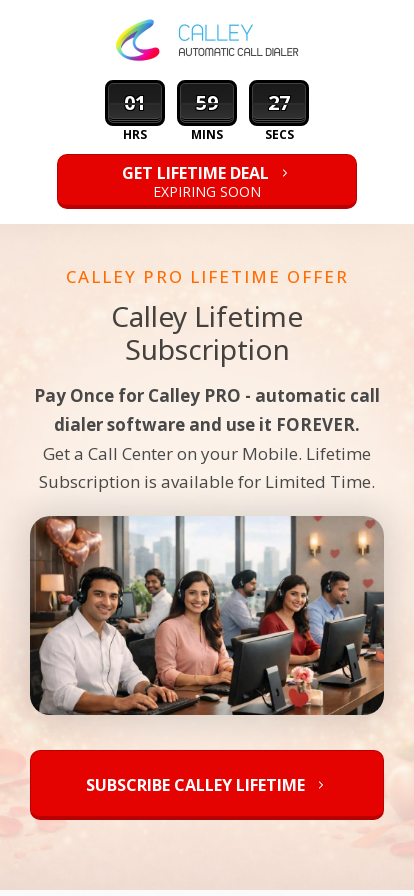

Waited 2 seconds for page to fully load at 414x896
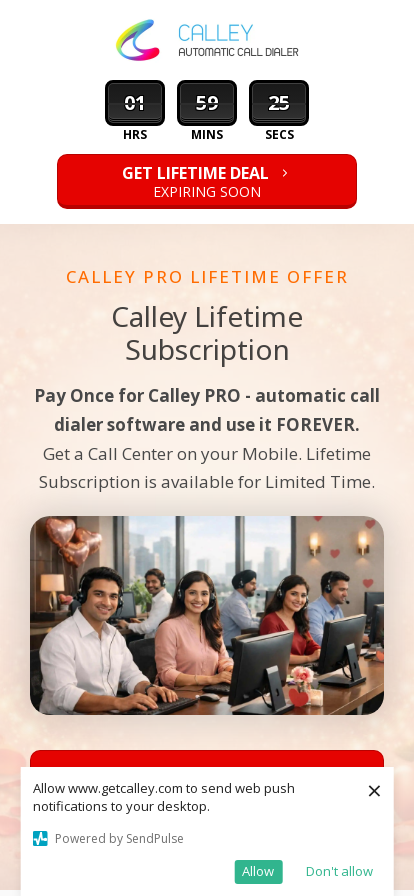

Navigated back to sitemap for link 3 (414x896 test)
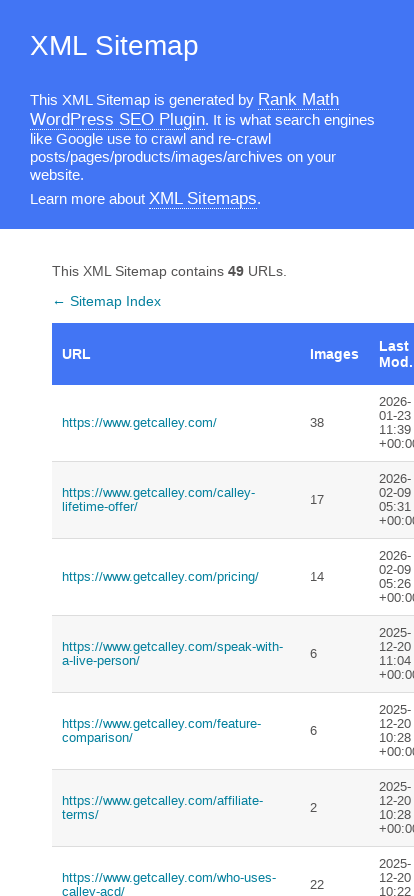

Waited for sitemap link 3 to be available (414x896 test)
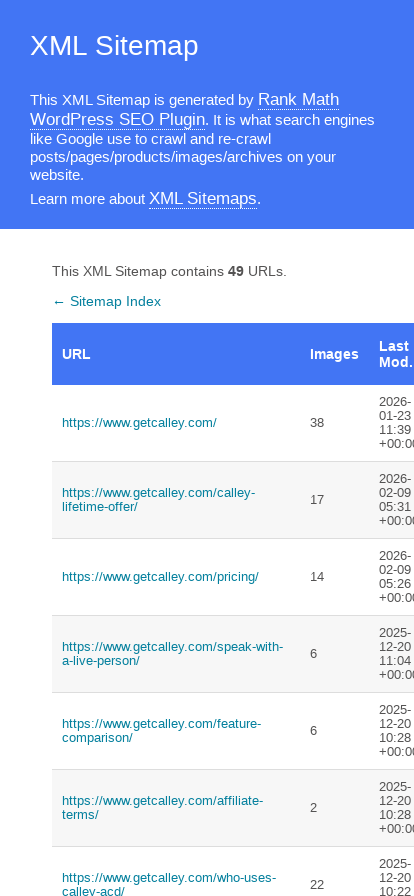

Clicked sitemap link 3 (414x896 test) at (176, 577) on //*[@id='sitemap']/tbody/tr[3]/td[1]/a
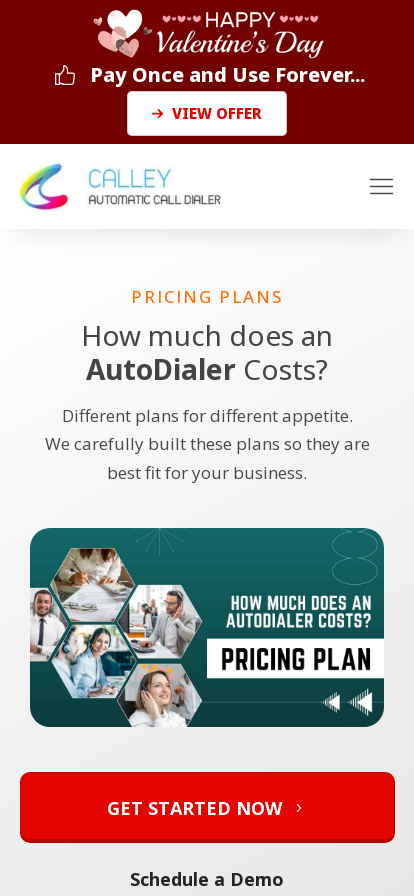

Set viewport to 414x896 for link 3
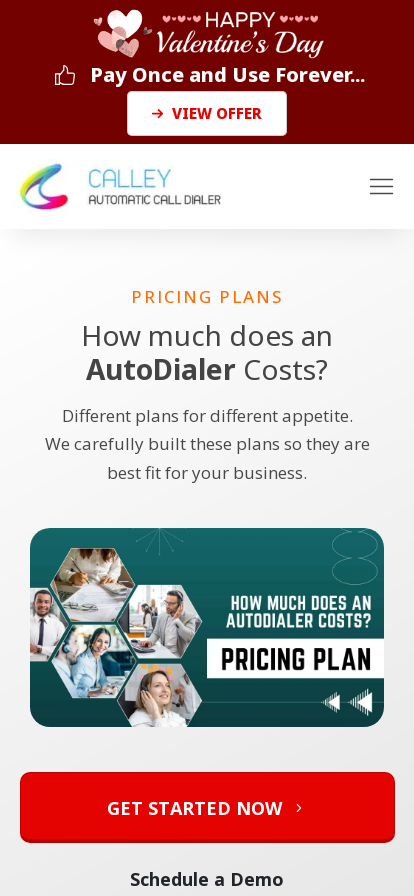

Waited 2 seconds for page to fully load at 414x896
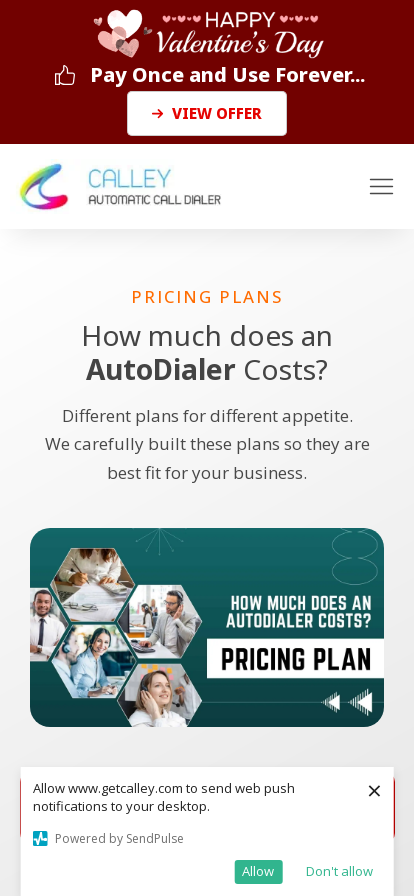

Navigated back to sitemap for link 4 (414x896 test)
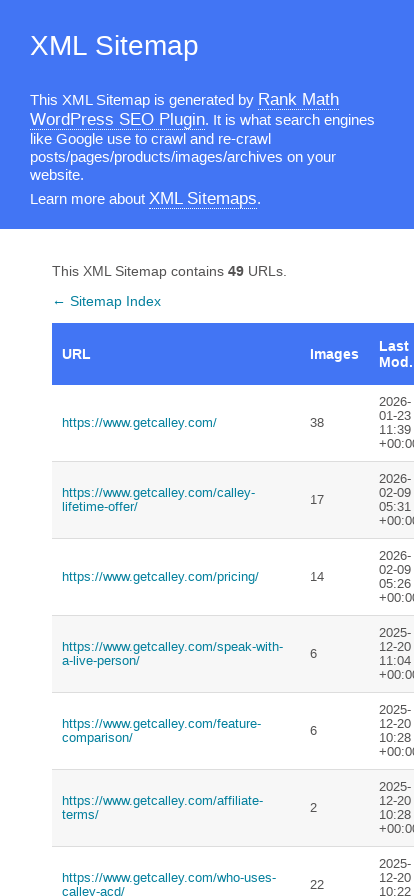

Waited for sitemap link 4 to be available (414x896 test)
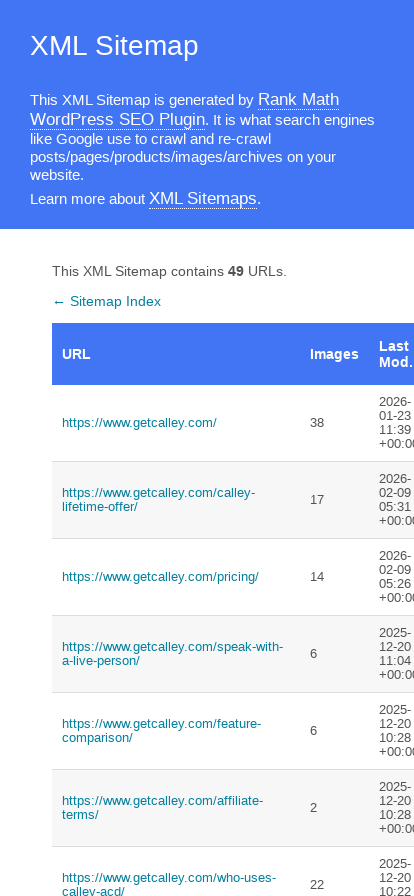

Clicked sitemap link 4 (414x896 test) at (176, 654) on //*[@id='sitemap']/tbody/tr[4]/td[1]/a
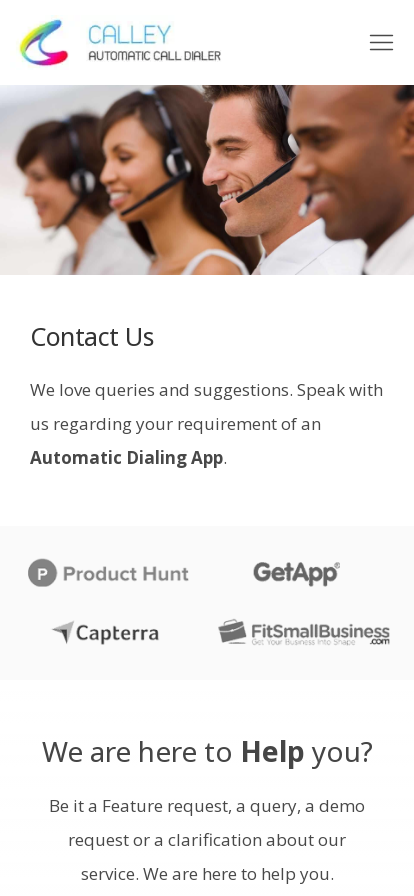

Set viewport to 414x896 for link 4
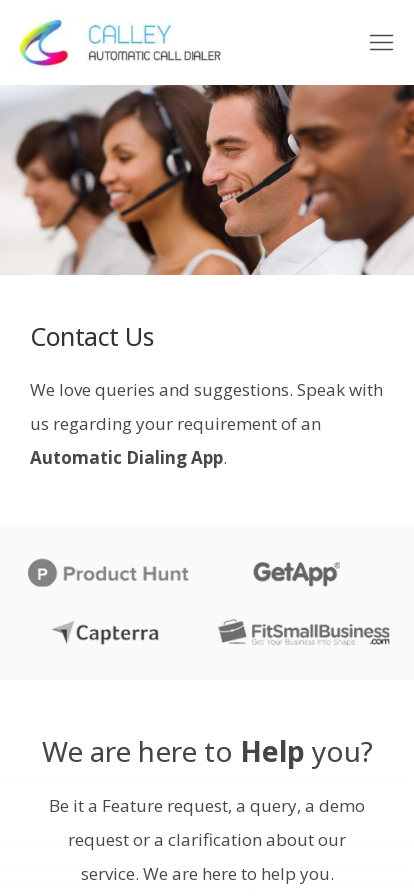

Waited 2 seconds for page to fully load at 414x896
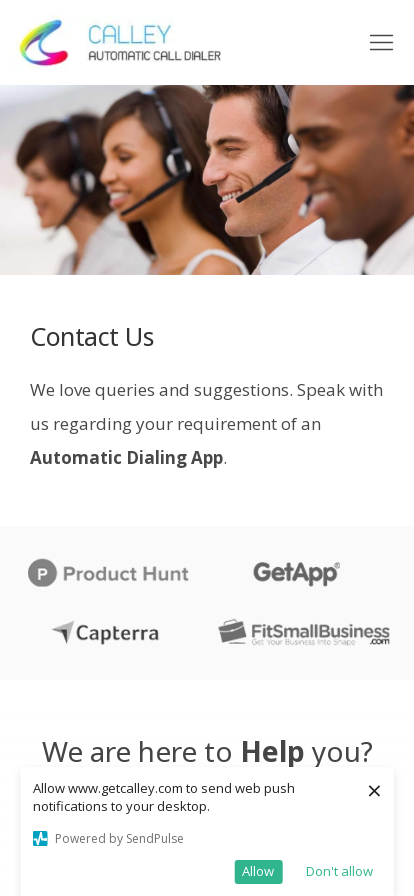

Navigated back to sitemap for link 5 (414x896 test)
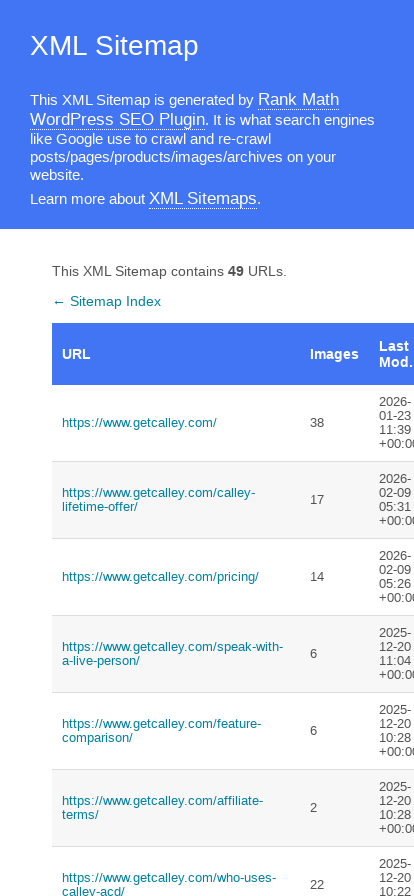

Waited for sitemap link 5 to be available (414x896 test)
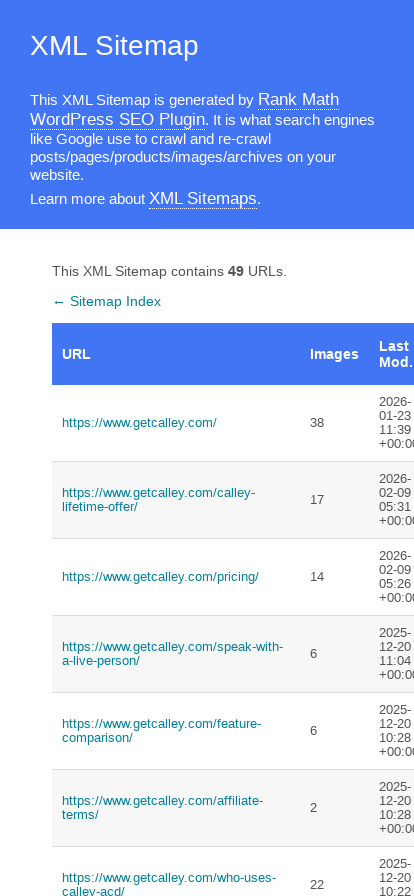

Clicked sitemap link 5 (414x896 test) at (176, 731) on //*[@id='sitemap']/tbody/tr[5]/td[1]/a
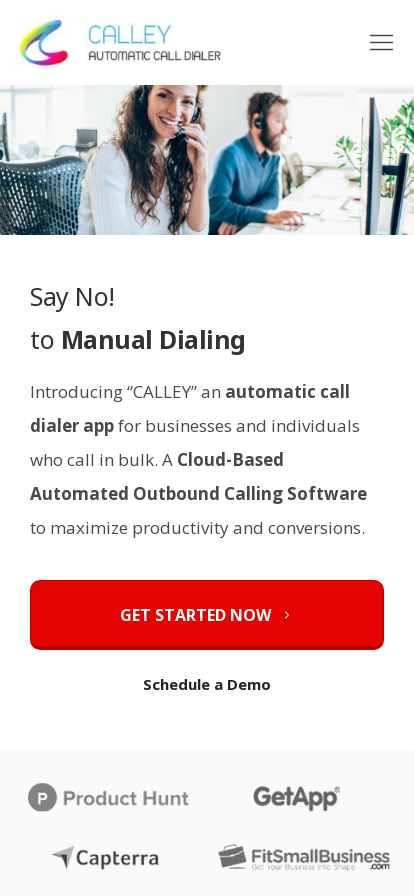

Set viewport to 414x896 for link 5
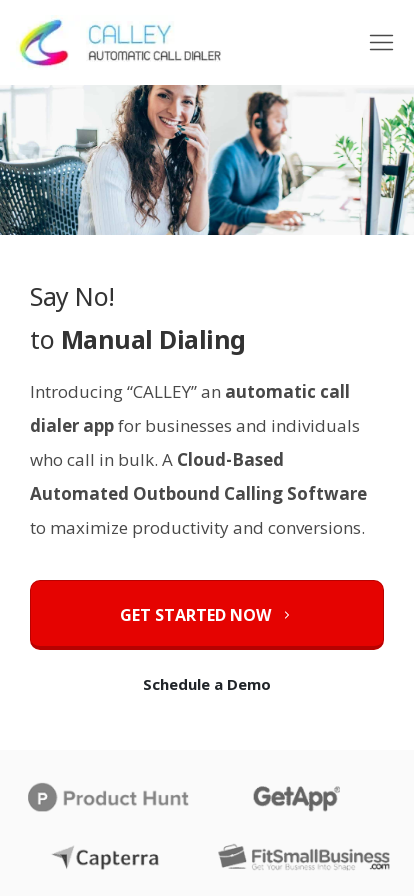

Waited 2 seconds for page to fully load at 414x896
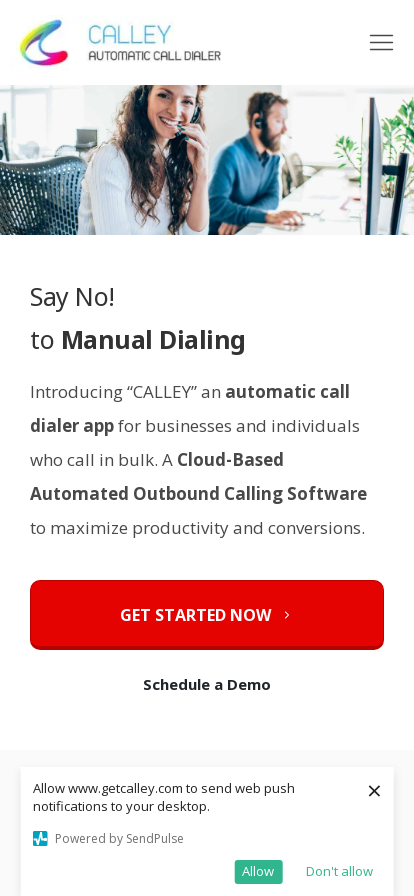

Navigated back to sitemap for link 1 (375x667 test)
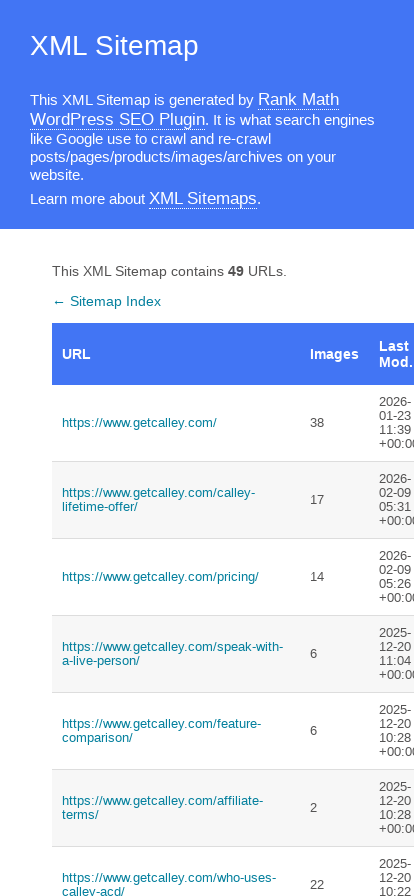

Waited for sitemap link 1 to be available (375x667 test)
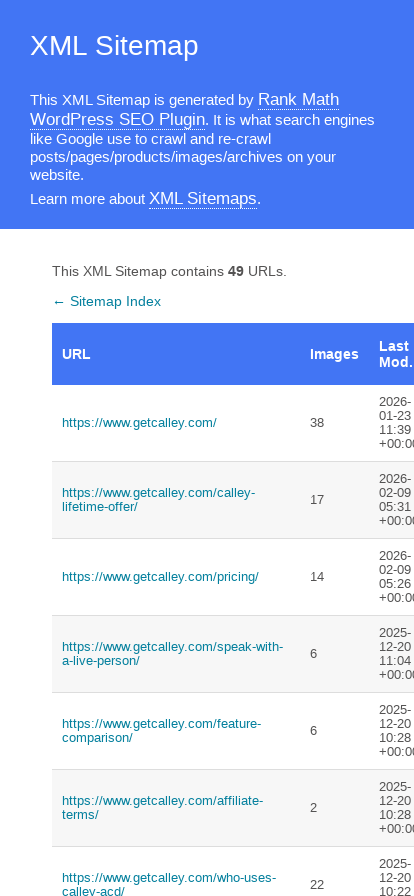

Clicked sitemap link 1 (375x667 test) at (176, 423) on //*[@id='sitemap']/tbody/tr[1]/td[1]/a
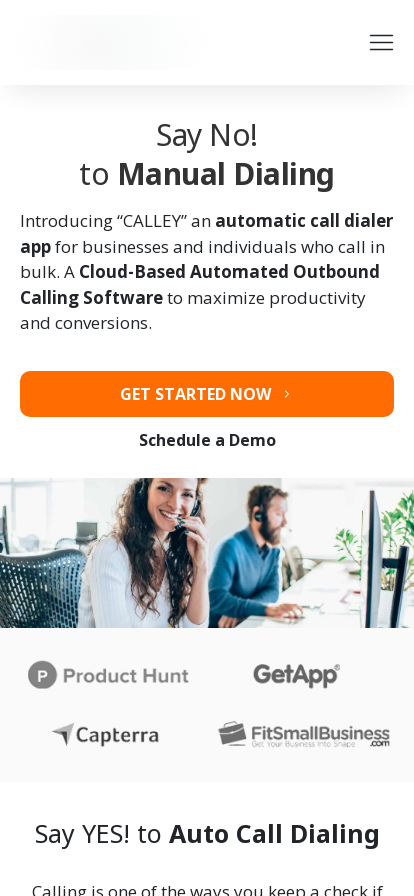

Set viewport to 375x667 for link 1
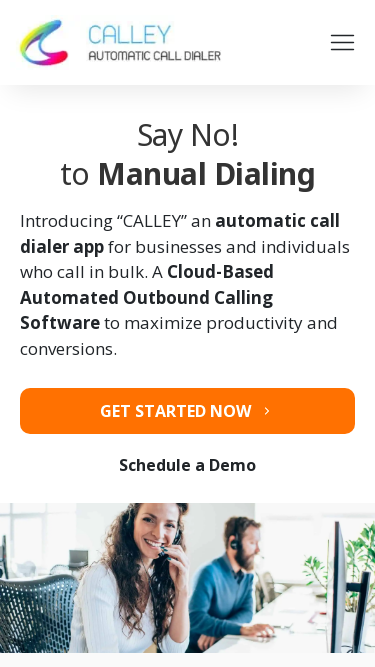

Waited 2 seconds for page to fully load at 375x667
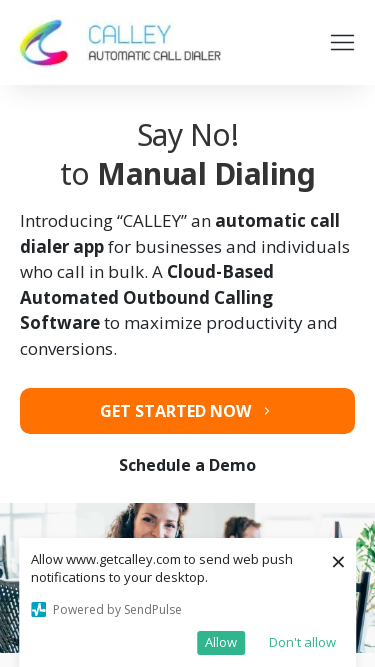

Navigated back to sitemap for link 2 (375x667 test)
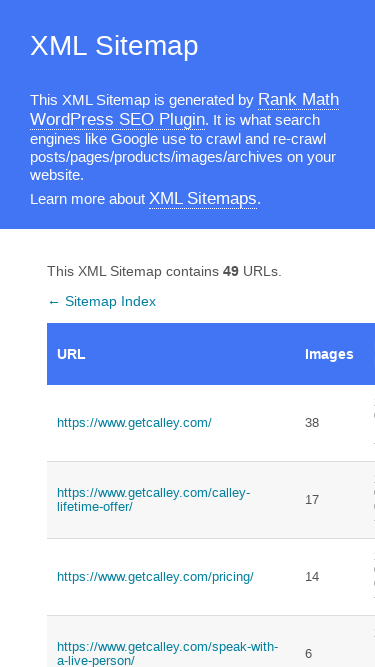

Waited for sitemap link 2 to be available (375x667 test)
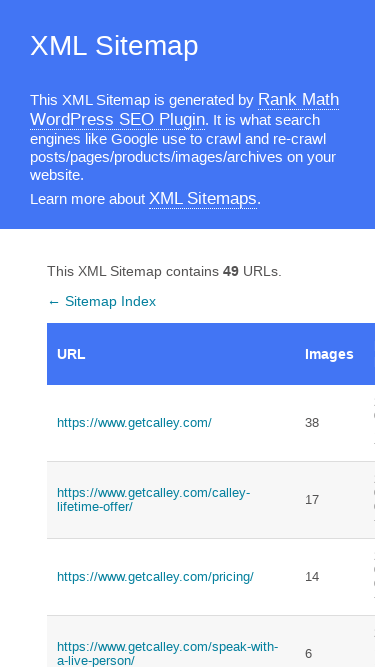

Clicked sitemap link 2 (375x667 test) at (171, 500) on //*[@id='sitemap']/tbody/tr[2]/td[1]/a
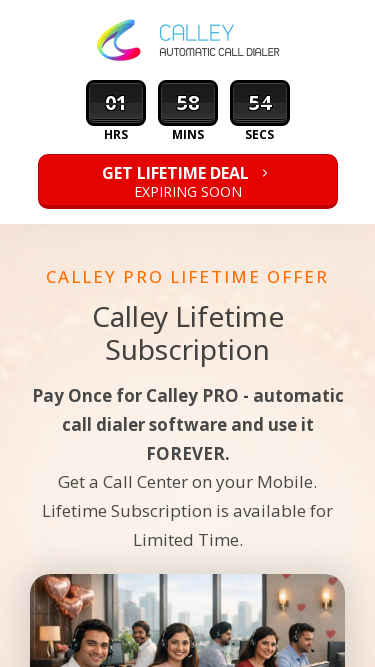

Set viewport to 375x667 for link 2
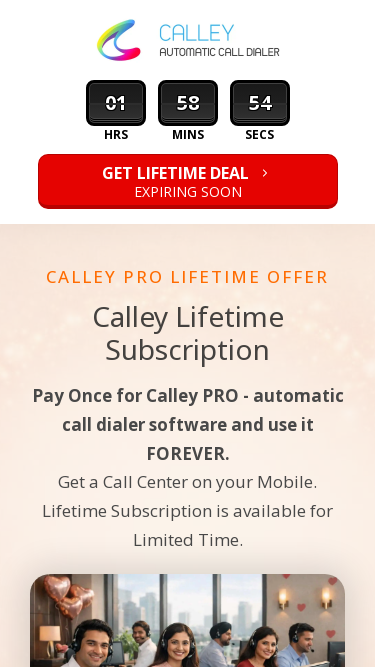

Waited 2 seconds for page to fully load at 375x667
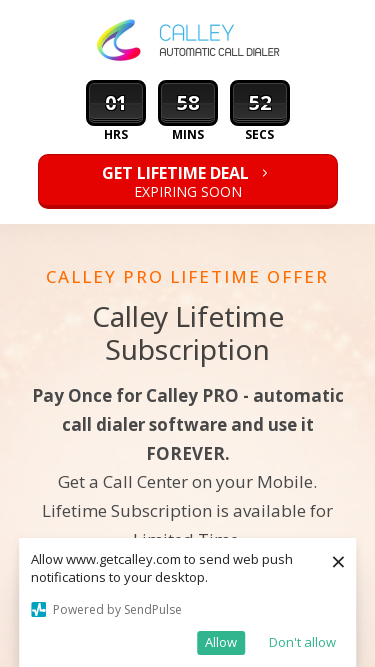

Navigated back to sitemap for link 3 (375x667 test)
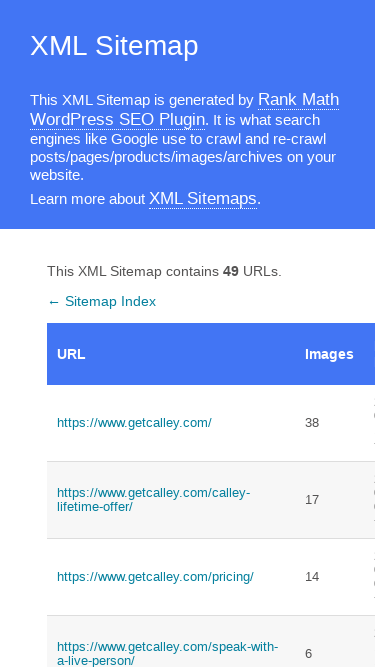

Waited for sitemap link 3 to be available (375x667 test)
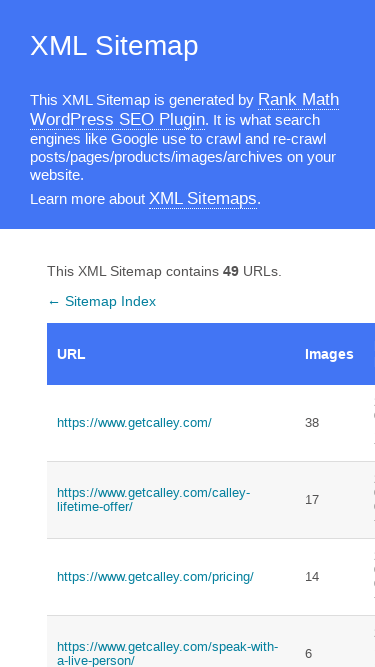

Clicked sitemap link 3 (375x667 test) at (171, 577) on //*[@id='sitemap']/tbody/tr[3]/td[1]/a
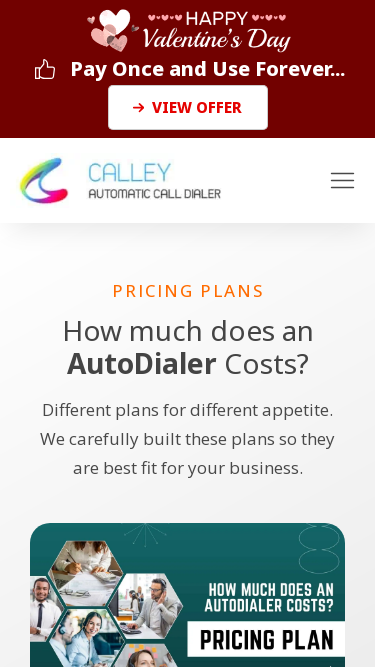

Set viewport to 375x667 for link 3
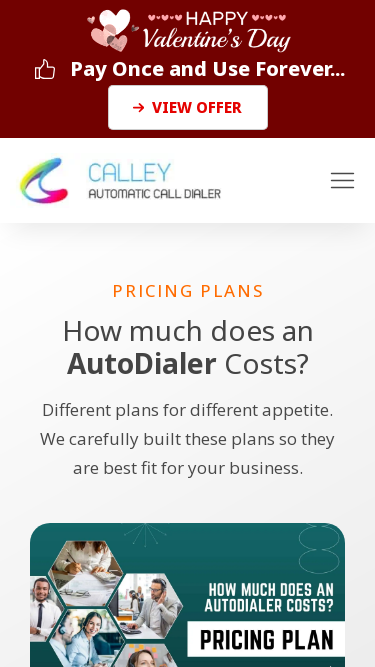

Waited 2 seconds for page to fully load at 375x667
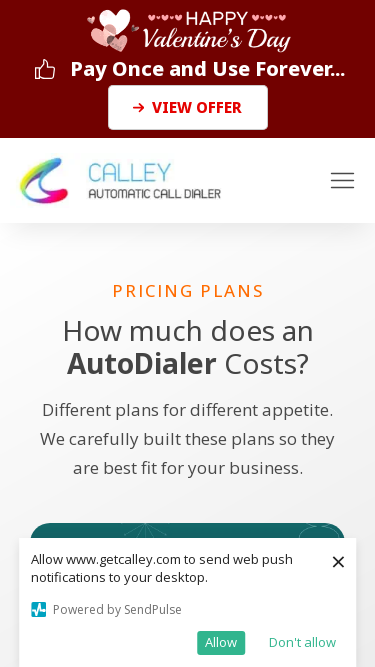

Navigated back to sitemap for link 4 (375x667 test)
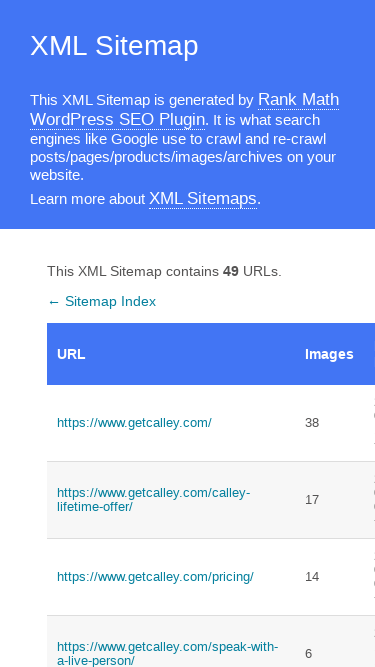

Waited for sitemap link 4 to be available (375x667 test)
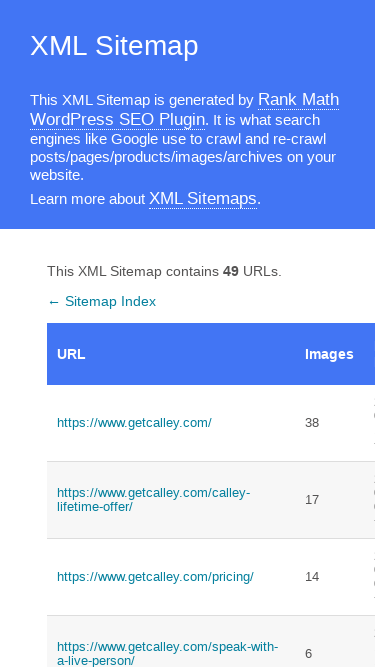

Clicked sitemap link 4 (375x667 test) at (171, 653) on //*[@id='sitemap']/tbody/tr[4]/td[1]/a
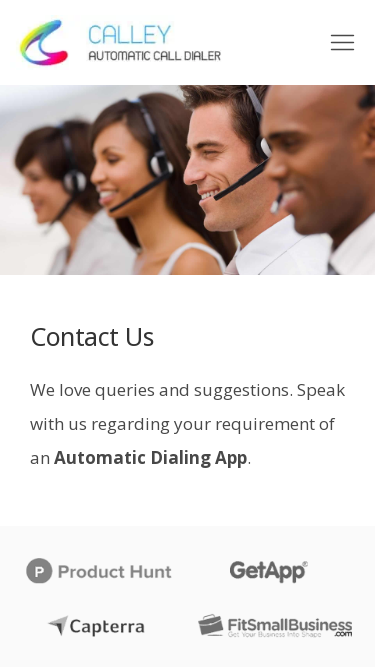

Set viewport to 375x667 for link 4
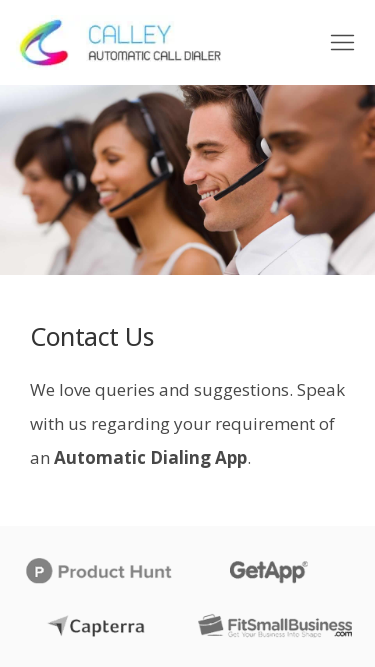

Waited 2 seconds for page to fully load at 375x667
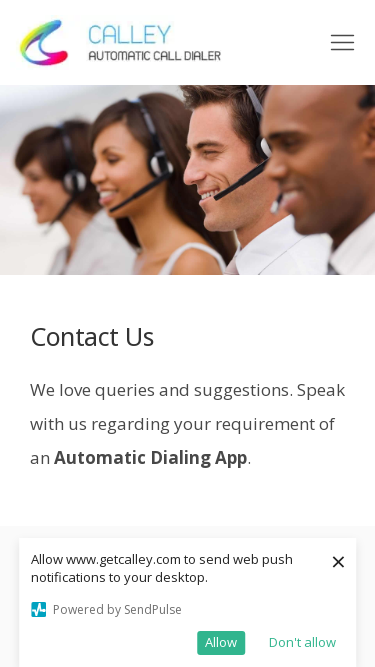

Navigated back to sitemap for link 5 (375x667 test)
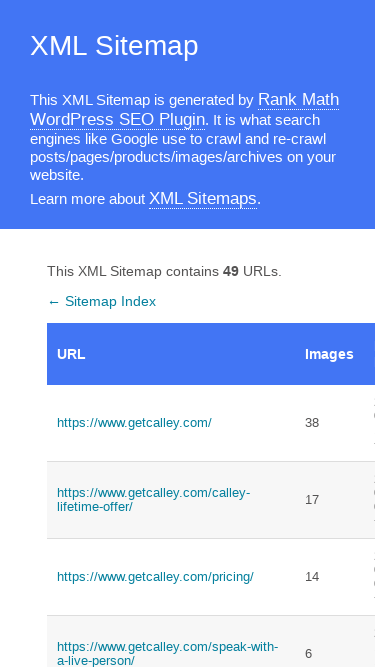

Waited for sitemap link 5 to be available (375x667 test)
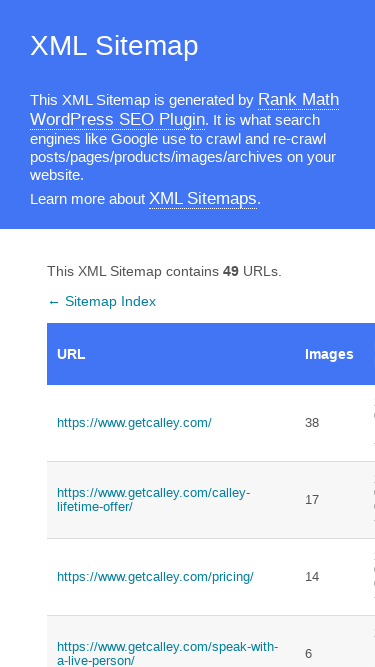

Clicked sitemap link 5 (375x667 test) at (171, 334) on //*[@id='sitemap']/tbody/tr[5]/td[1]/a
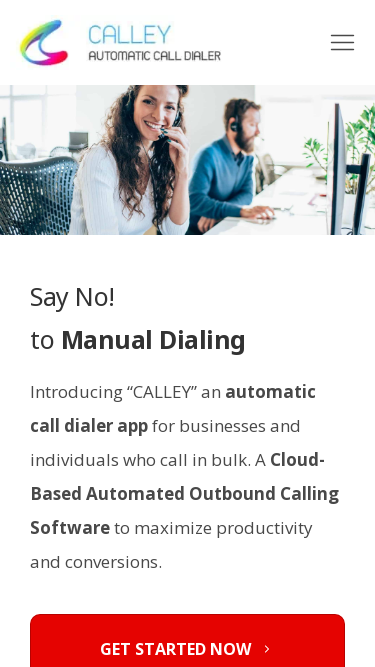

Set viewport to 375x667 for link 5
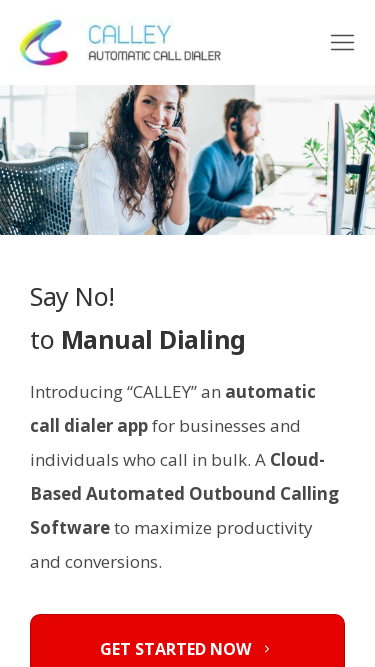

Waited 2 seconds for page to fully load at 375x667
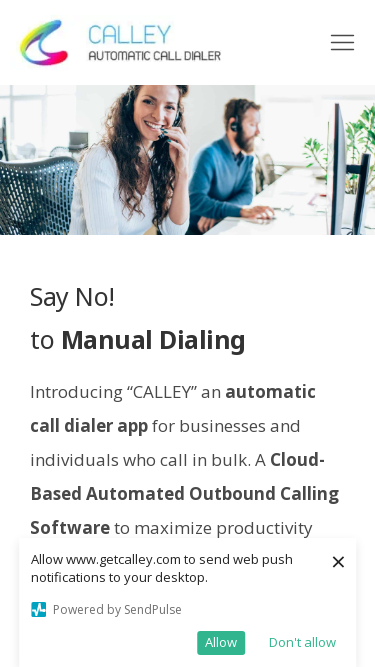

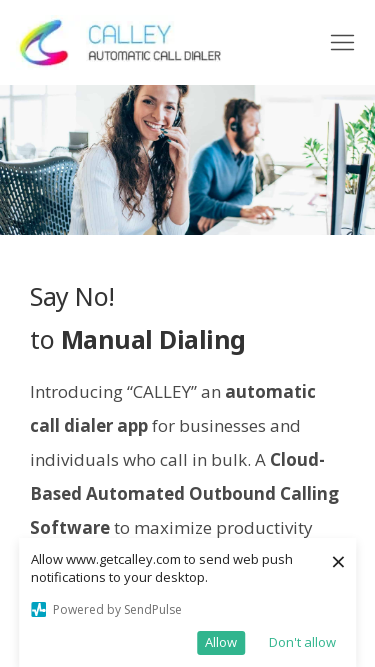